Tests registration form by navigating to demo site, skipping sign in, and filling multiple registration forms with test data

Starting URL: http://demo.automationtesting.in

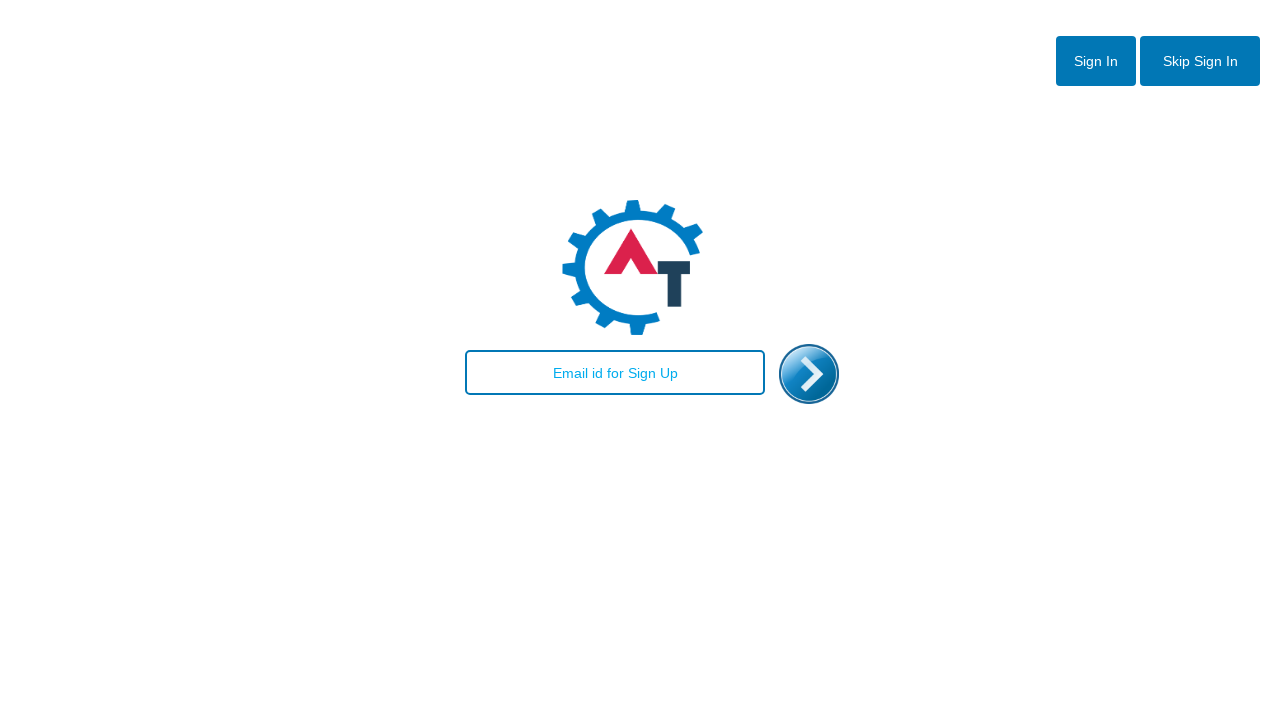

Navigated to demo automation testing site
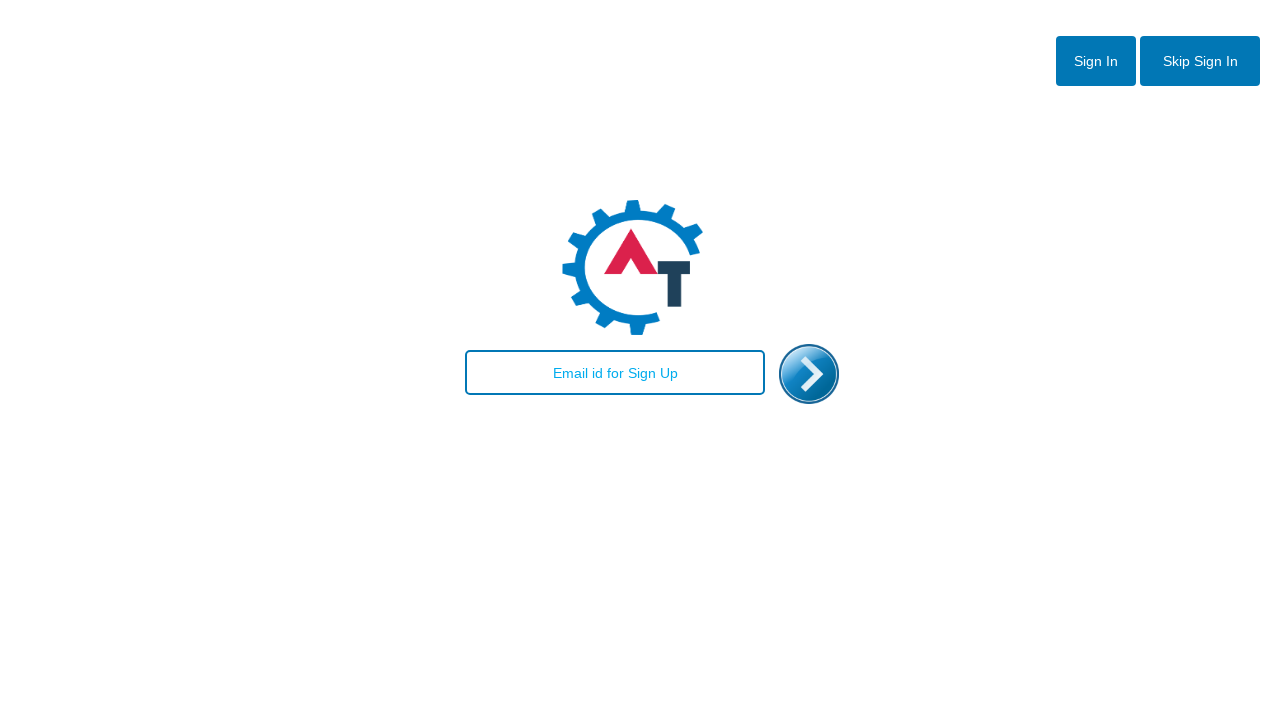

Clicked skip sign in button at (1200, 61) on xpath=//button[@id='btn2']
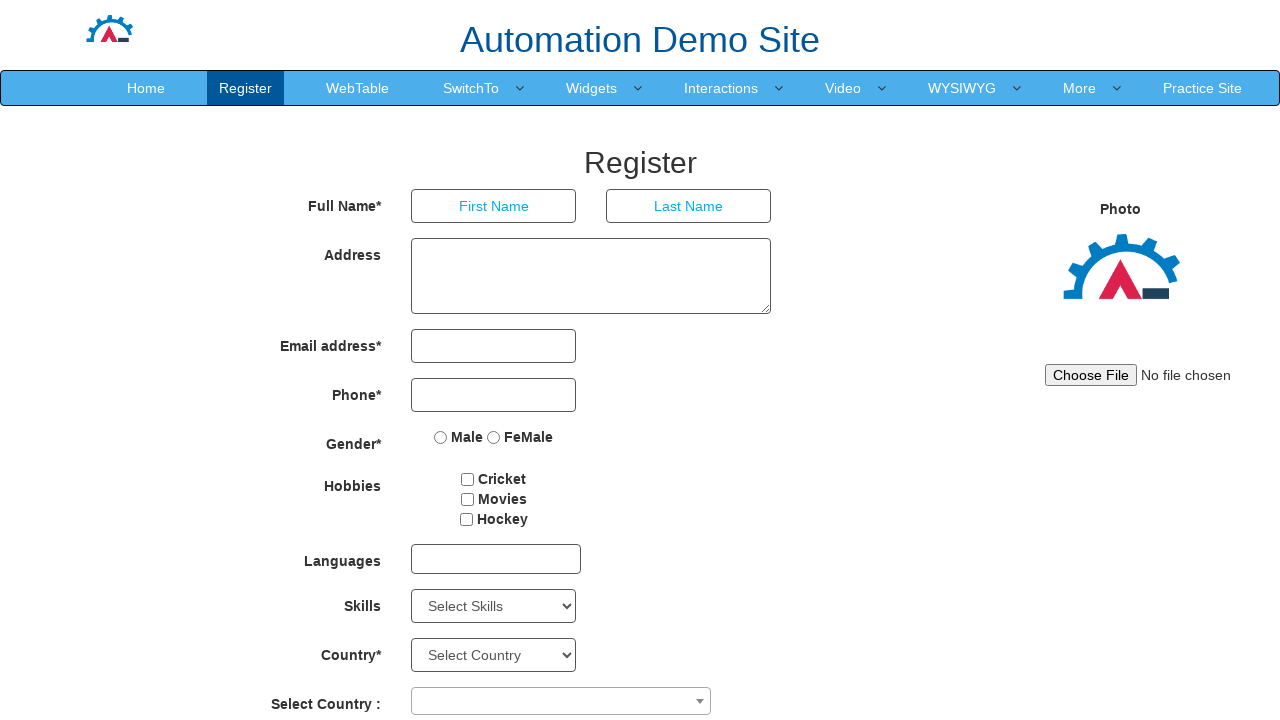

Registration form loaded with First Name field visible
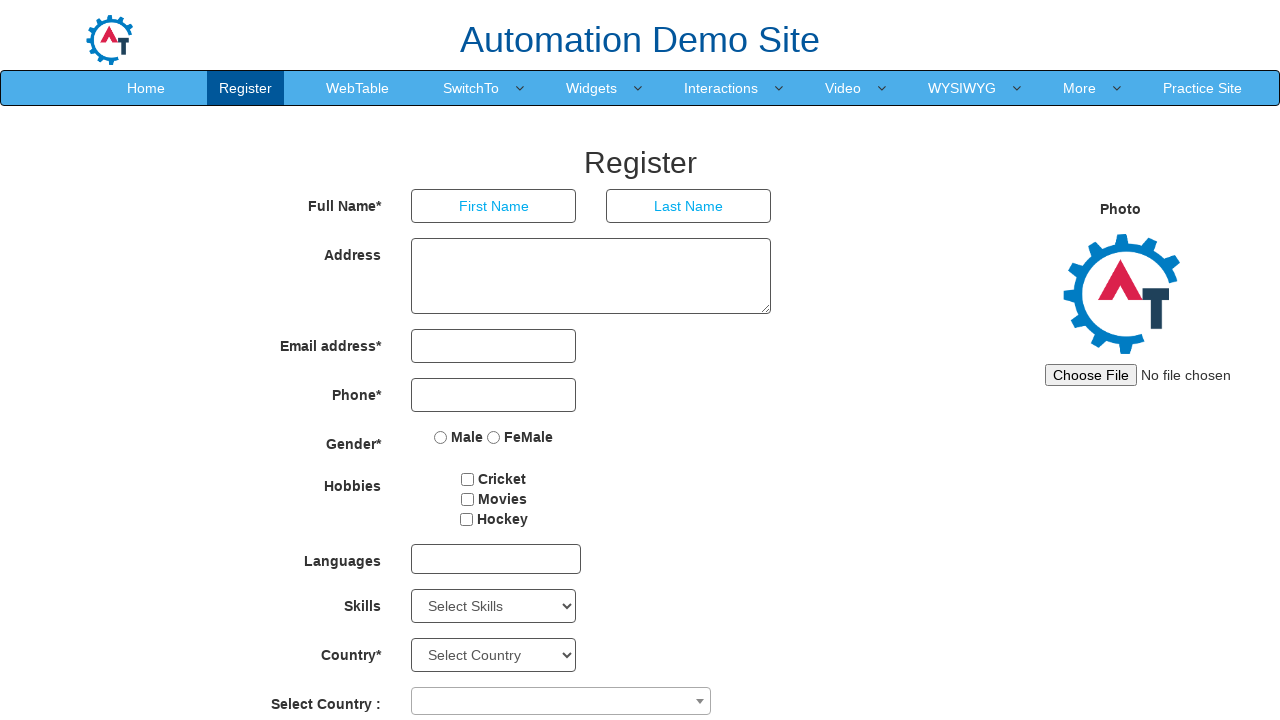

Filled First Name field with 'John' on //input[@placeholder='First Name']
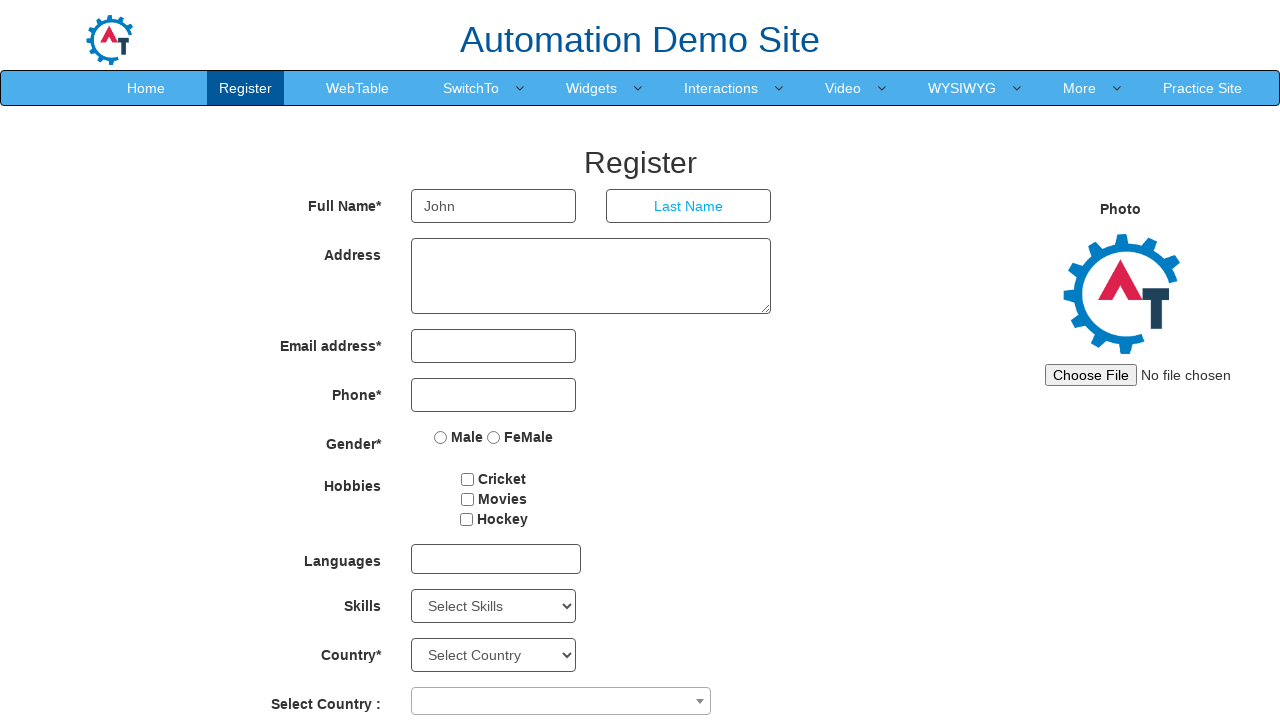

Filled Last Name field with 'Smith' on //input[@placeholder='Last Name']
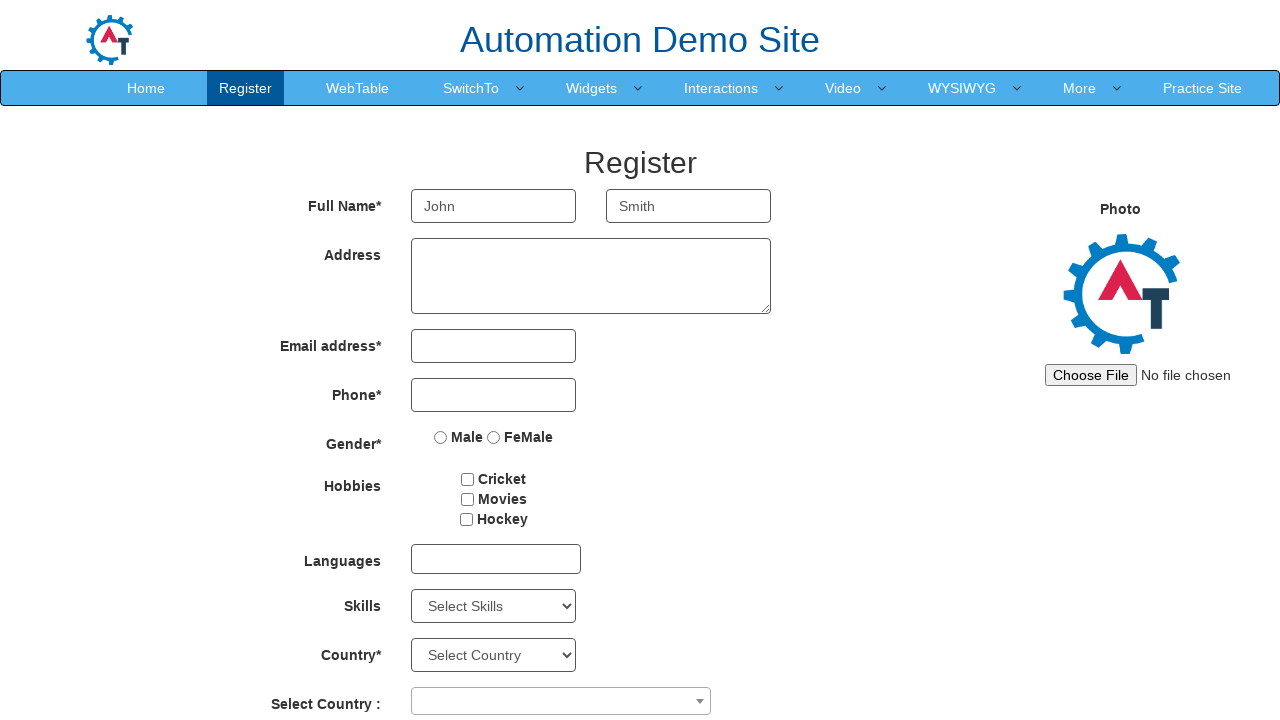

Filled Address field with '123 Main Street, Anytown, USA' on //textarea[@rows='3']
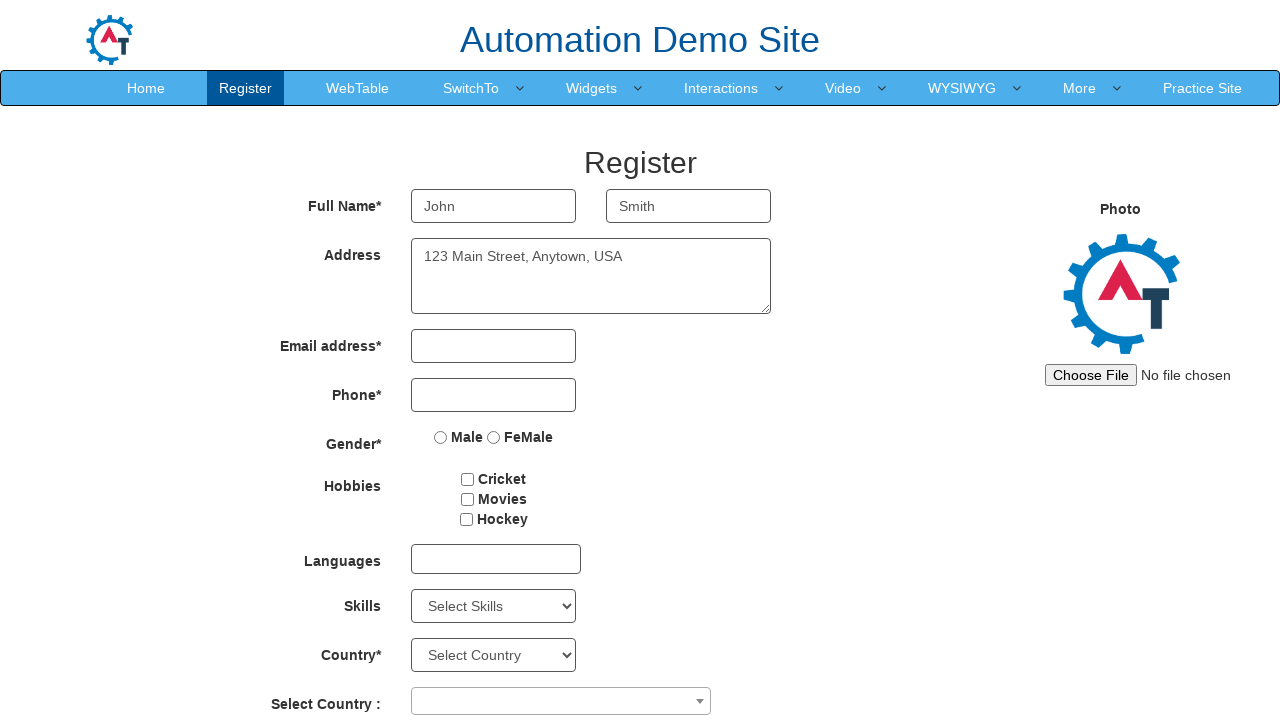

Filled Email field with 'john.smith@example.com' on //input[@type='email']
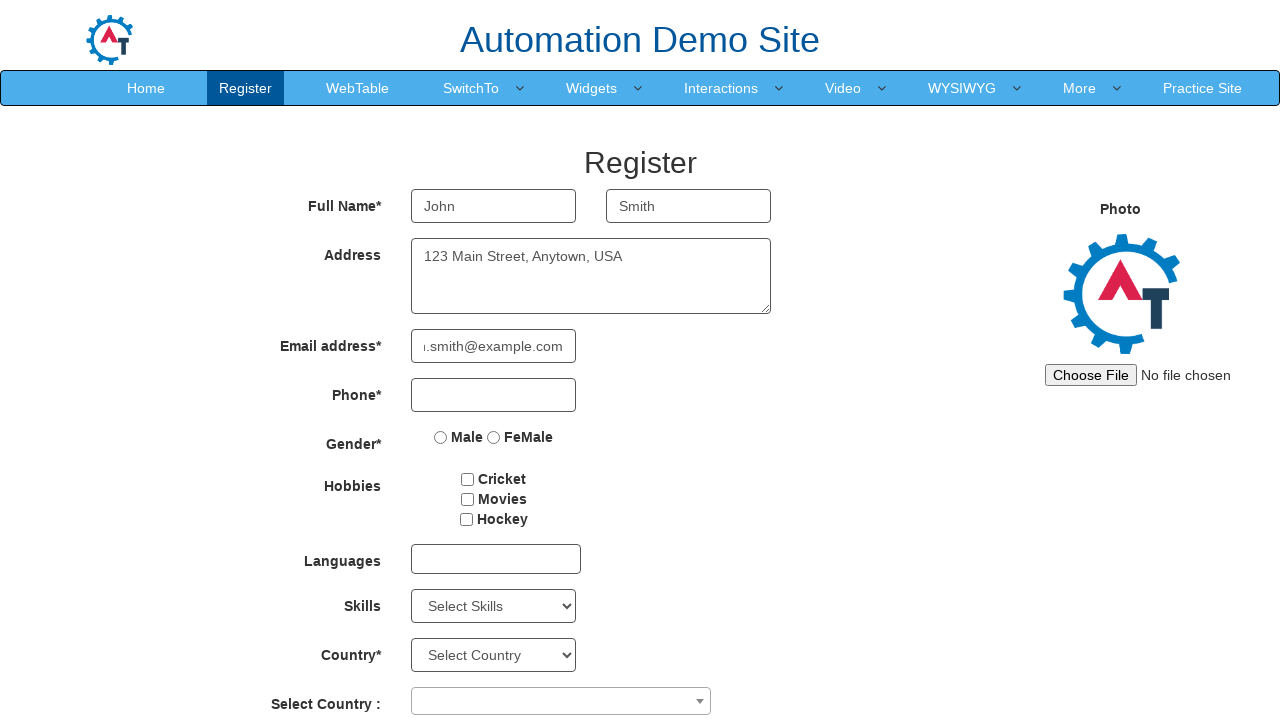

Filled Phone field with '5551234567' on //input[@type='tel']
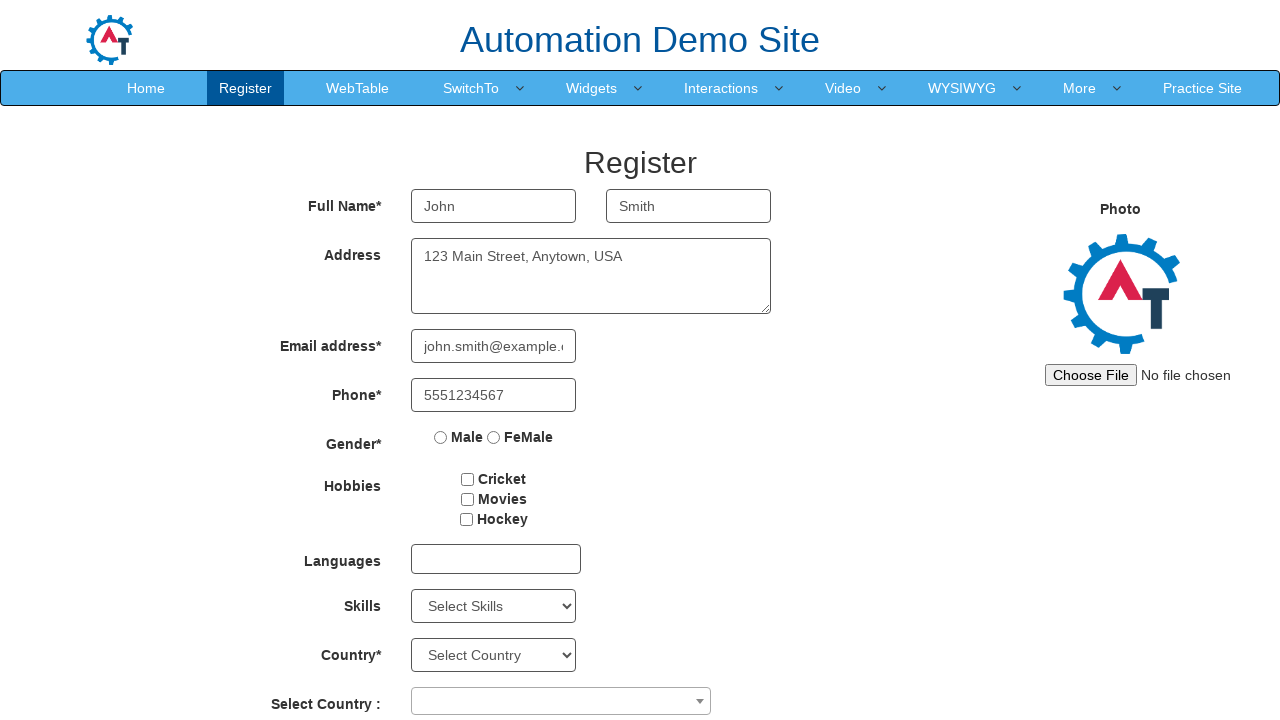

Refreshed page to prepare for next registration form
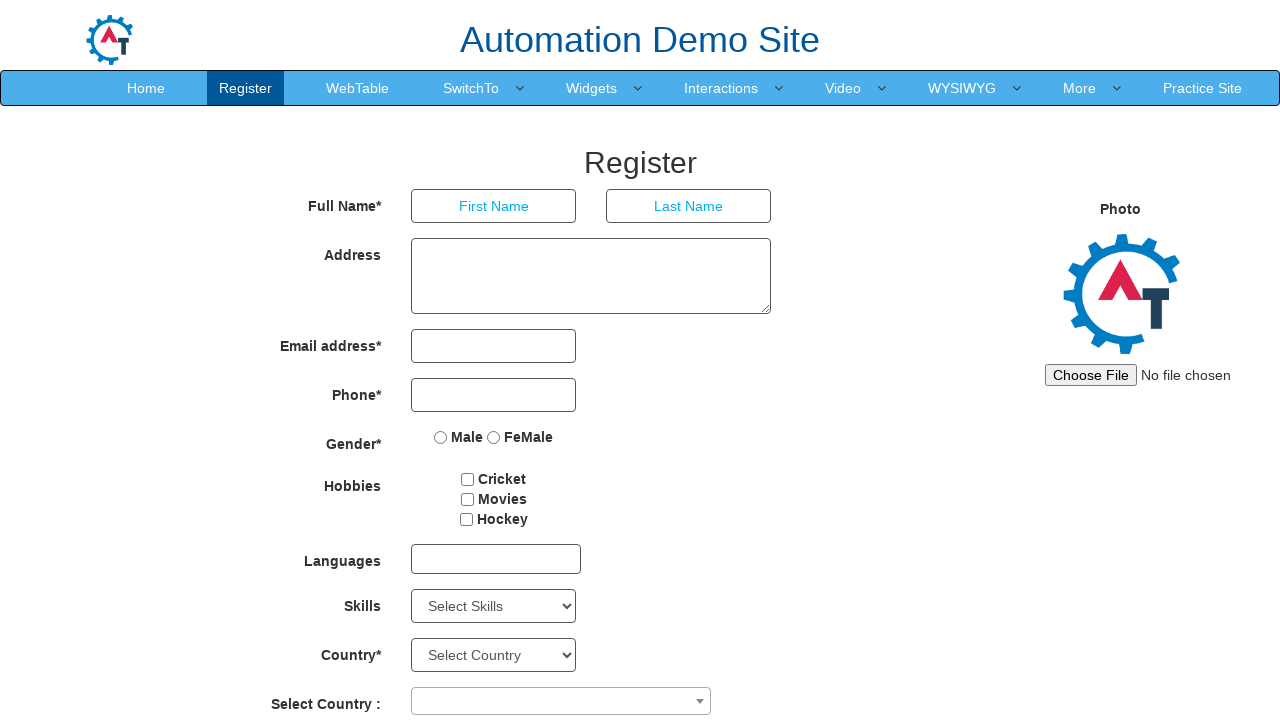

Filled First Name field with 'Emma' on //input[@placeholder='First Name']
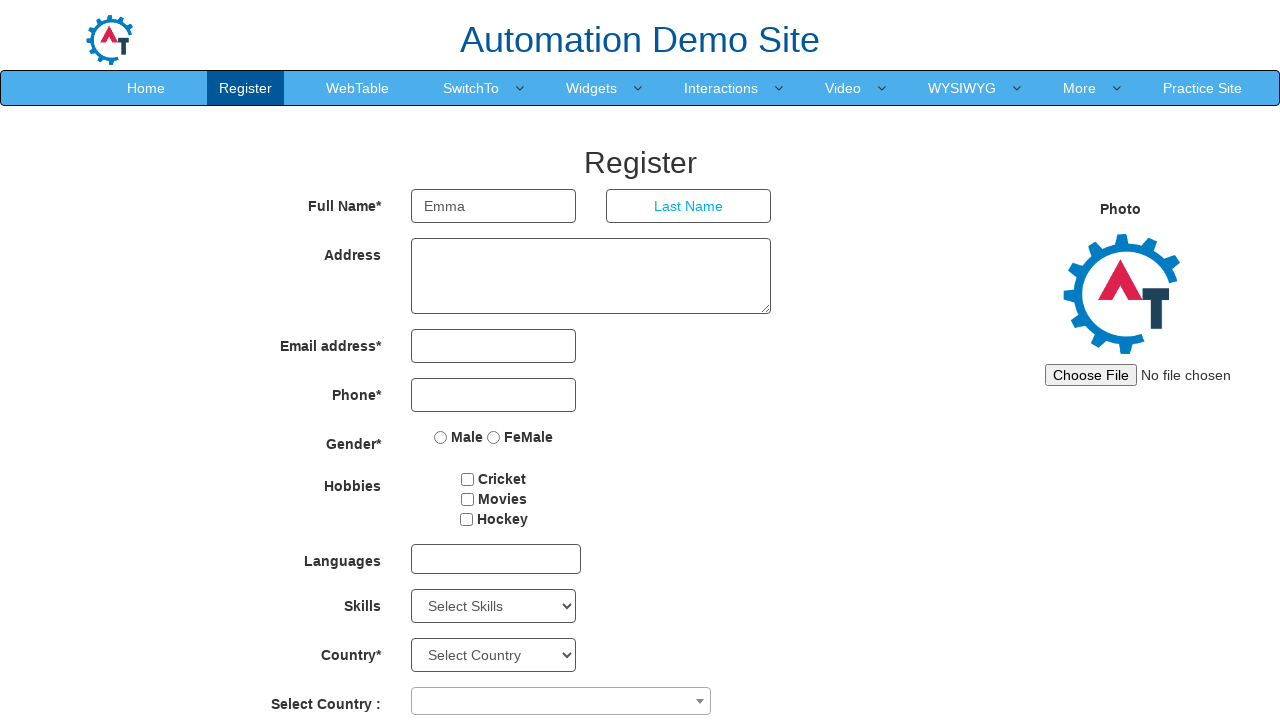

Filled Last Name field with 'Johnson' on //input[@placeholder='Last Name']
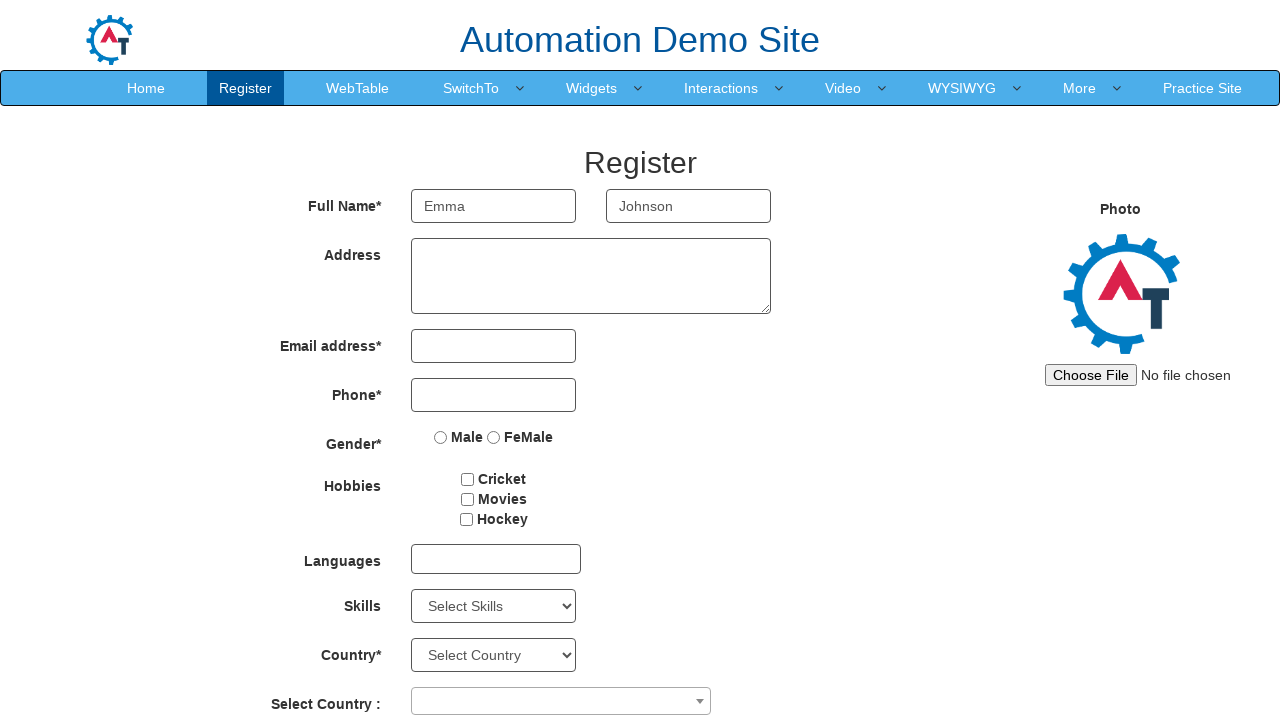

Filled Address field with '456 Oak Avenue, Springfield, USA' on //textarea[@rows='3']
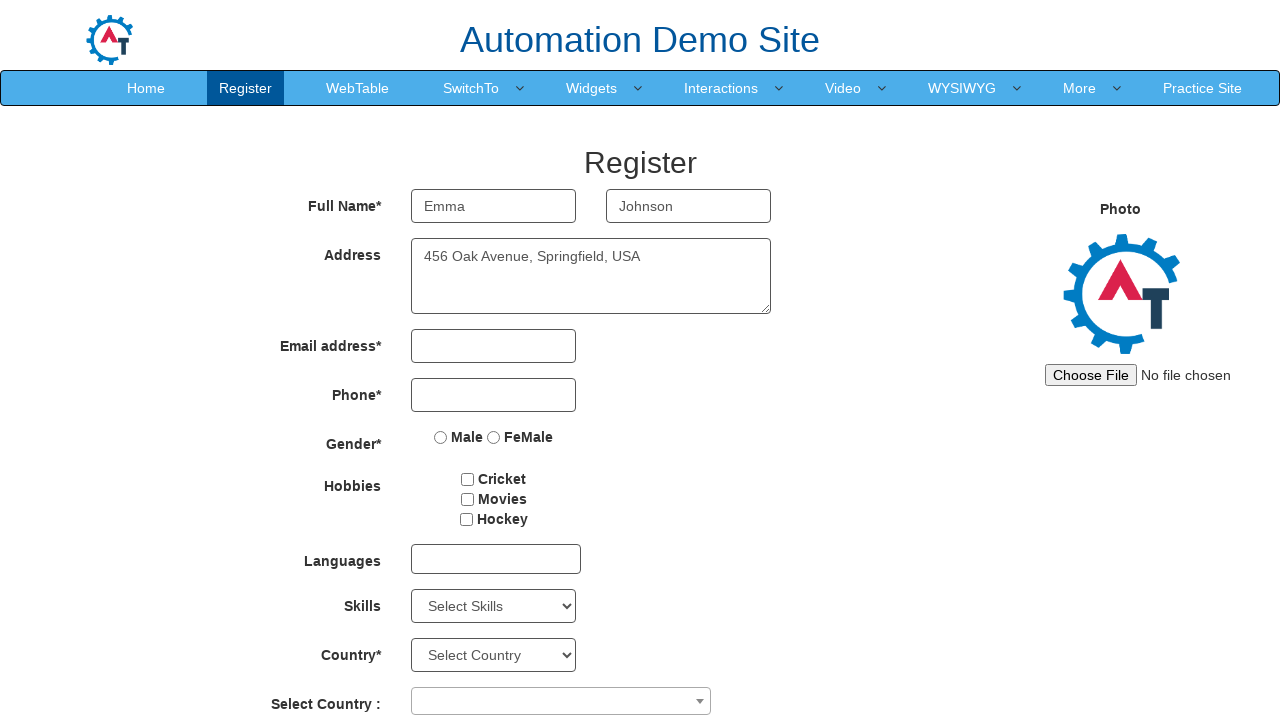

Filled Email field with 'emma.johnson@example.com' on //input[@type='email']
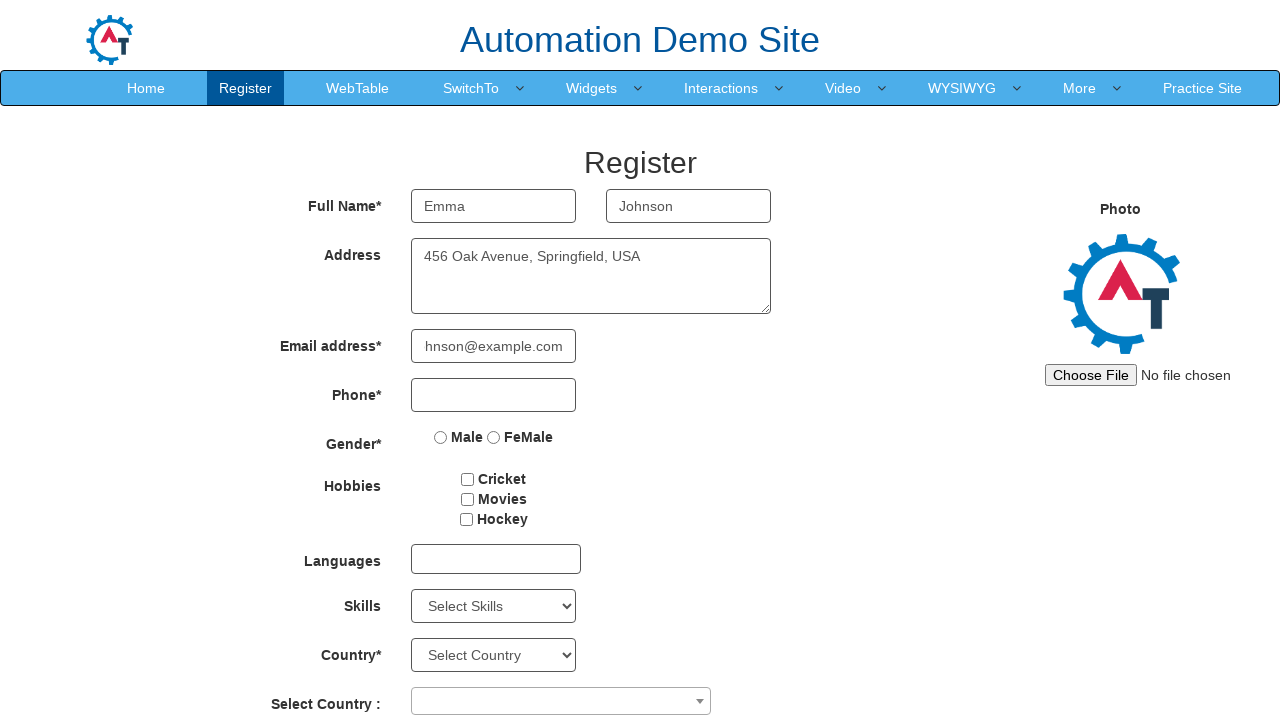

Filled Phone field with '5559876543' on //input[@type='tel']
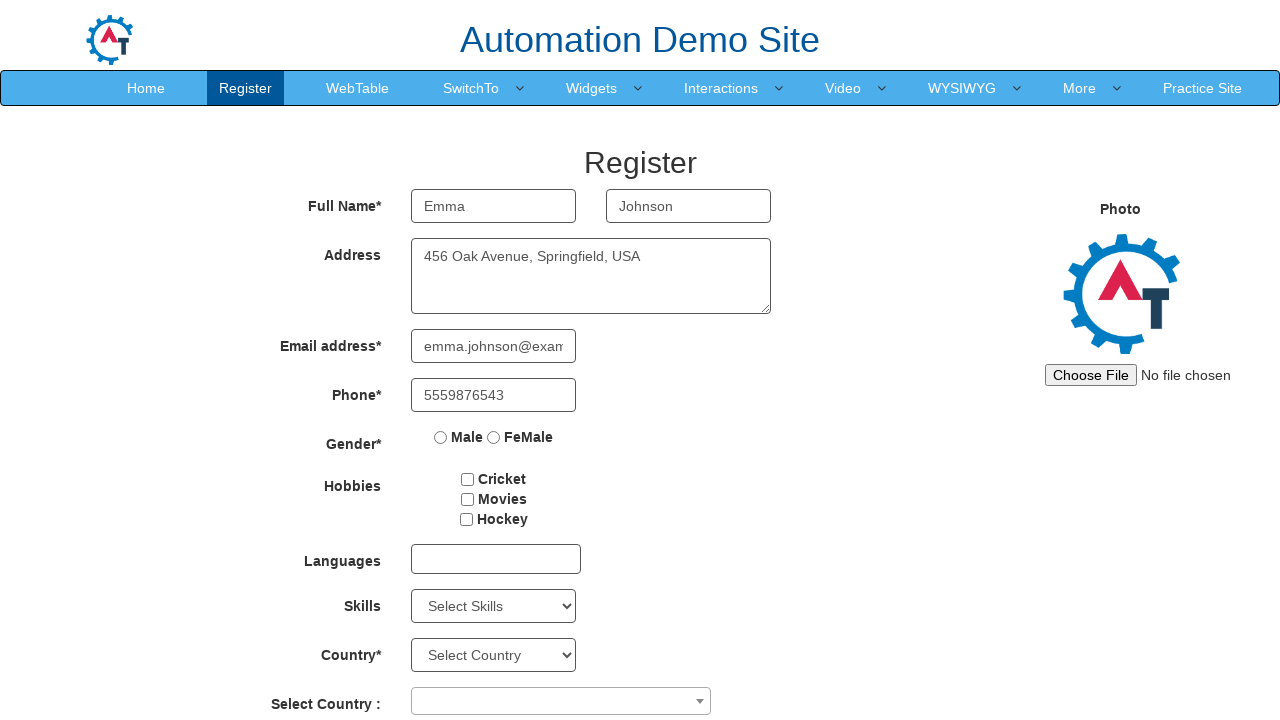

Refreshed page to prepare for next registration form
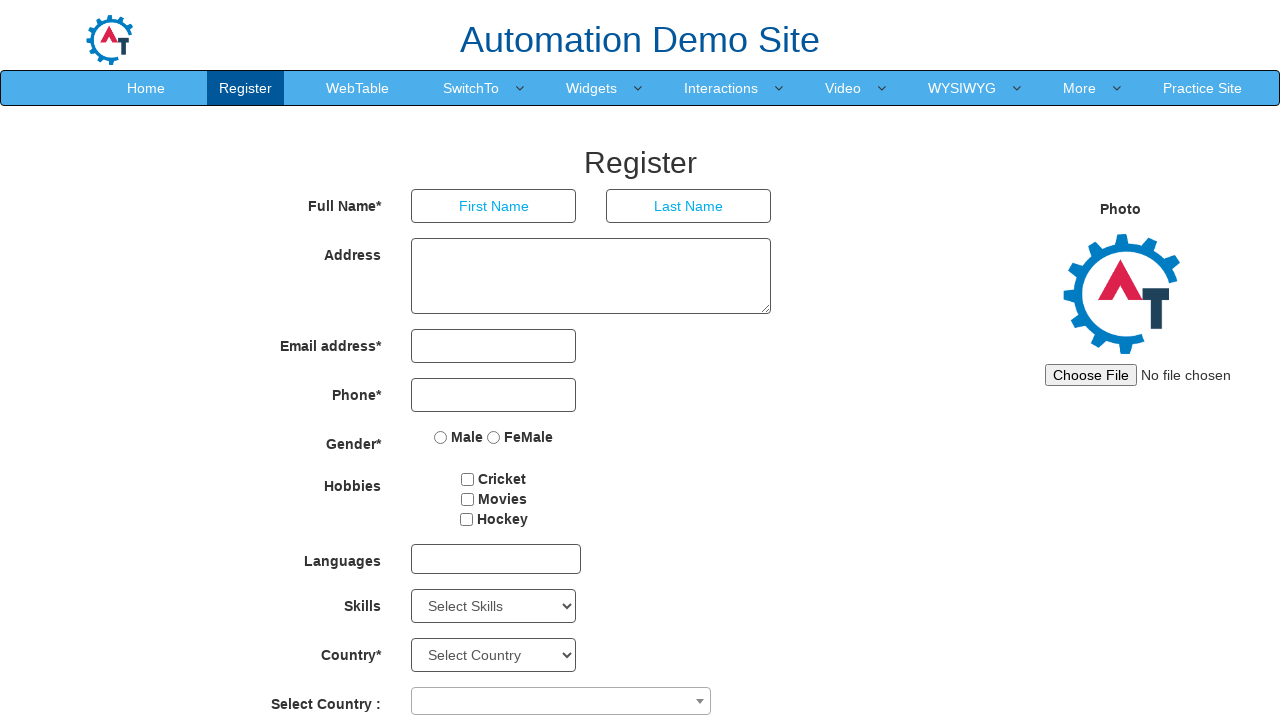

Filled First Name field with 'Michael' on //input[@placeholder='First Name']
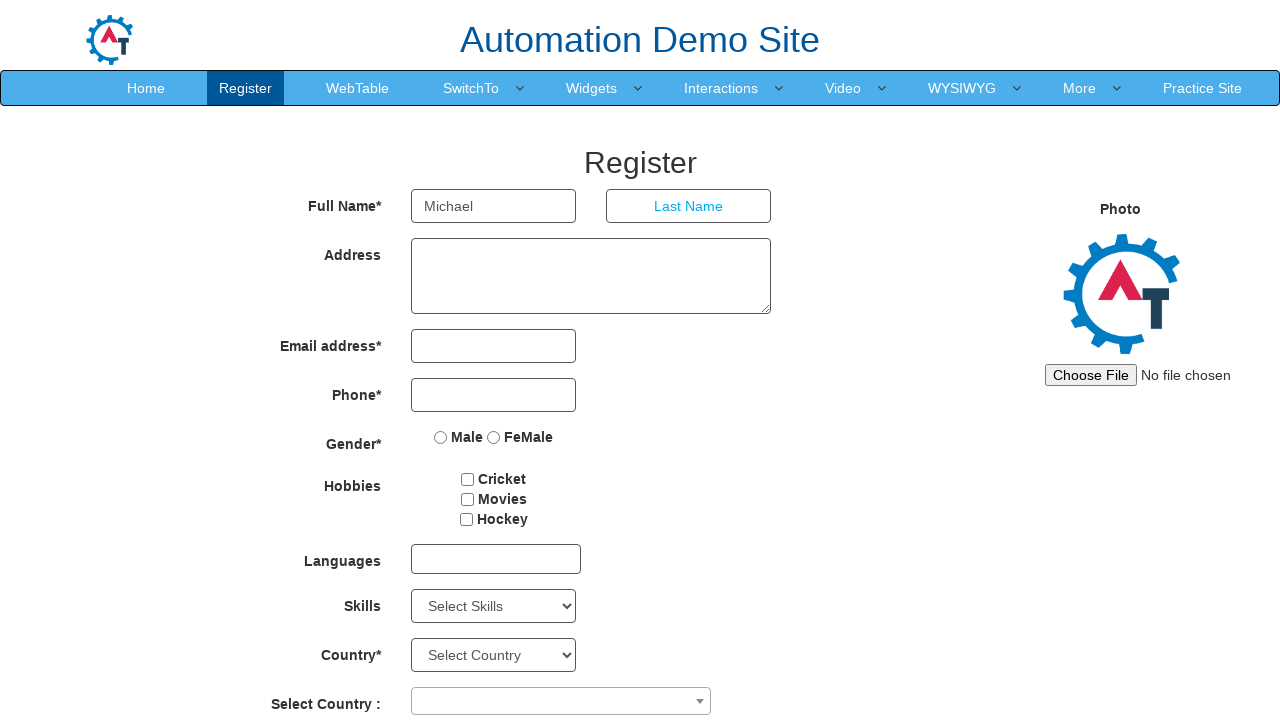

Filled Last Name field with 'Williams' on //input[@placeholder='Last Name']
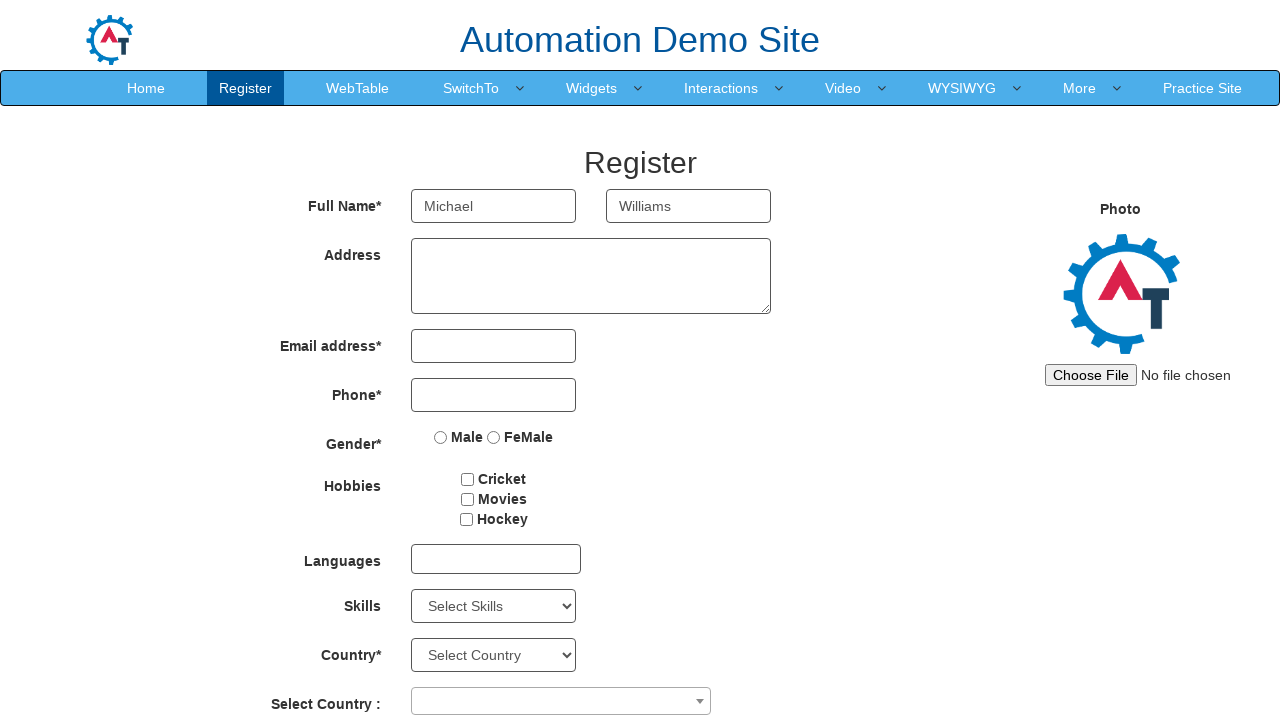

Filled Address field with '789 Pine Road, Riverside, USA' on //textarea[@rows='3']
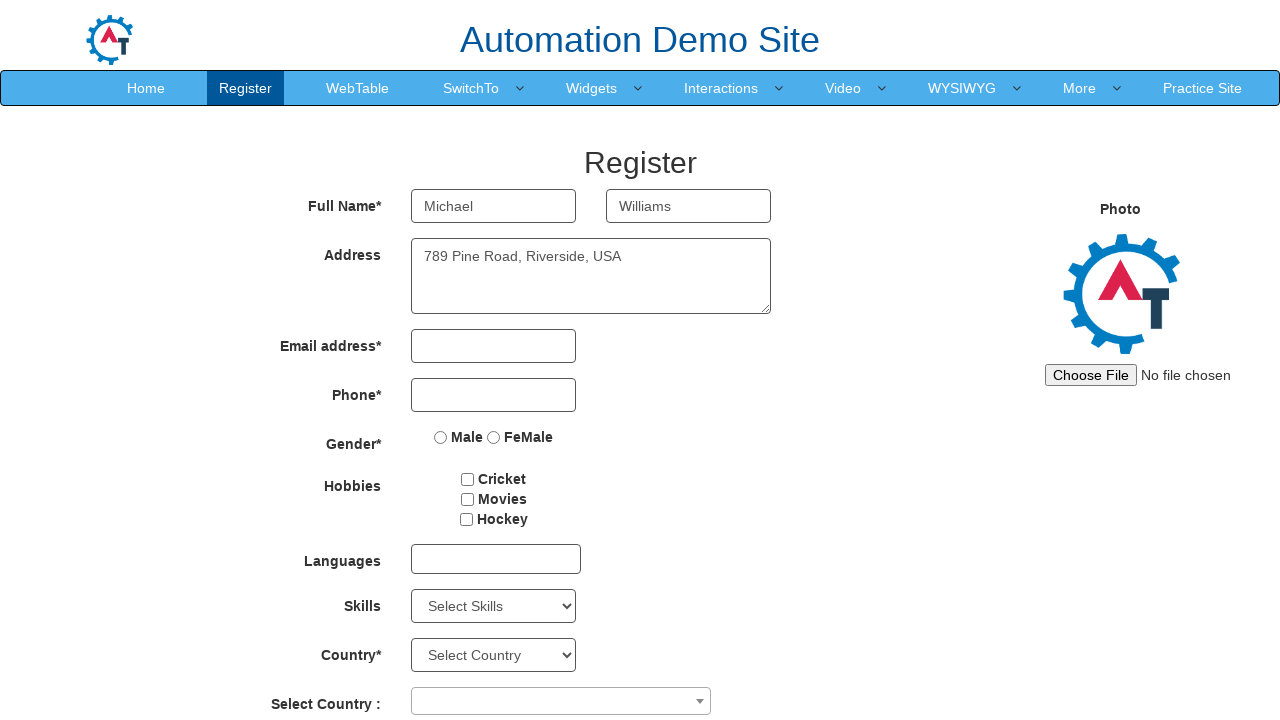

Filled Email field with 'michael.williams@example.com' on //input[@type='email']
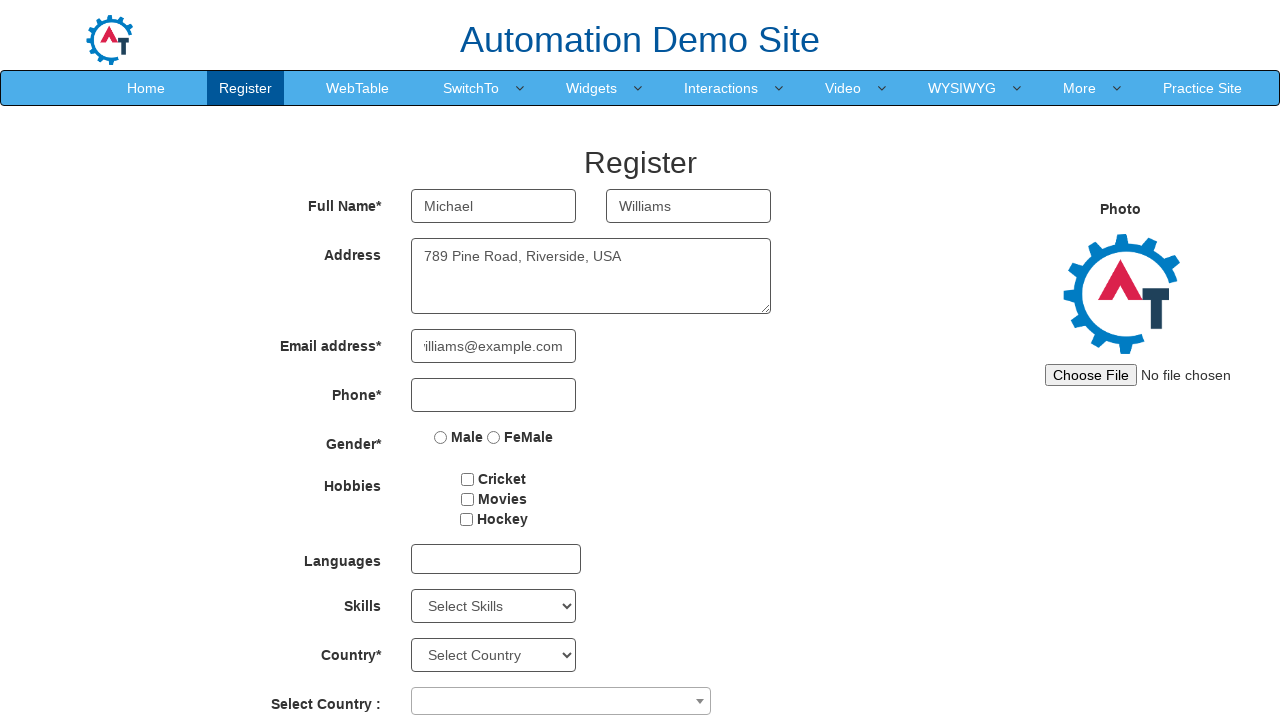

Filled Phone field with '5555551212' on //input[@type='tel']
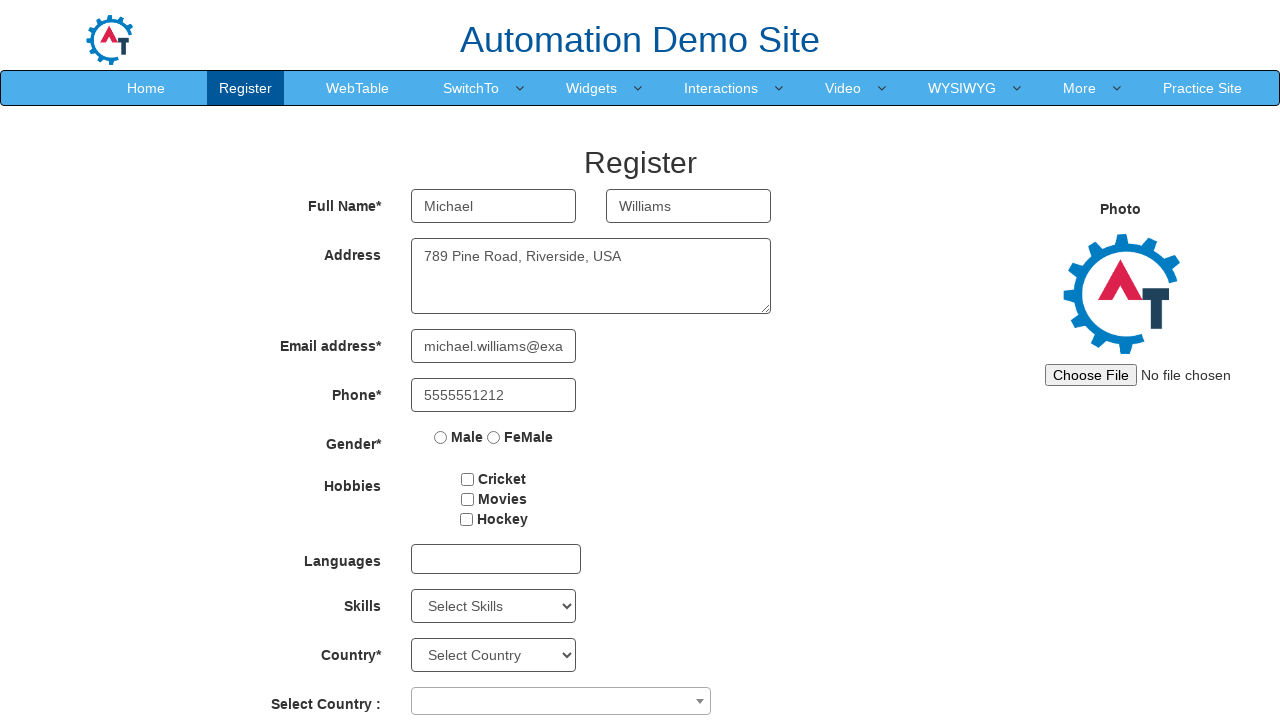

Refreshed page to prepare for next registration form
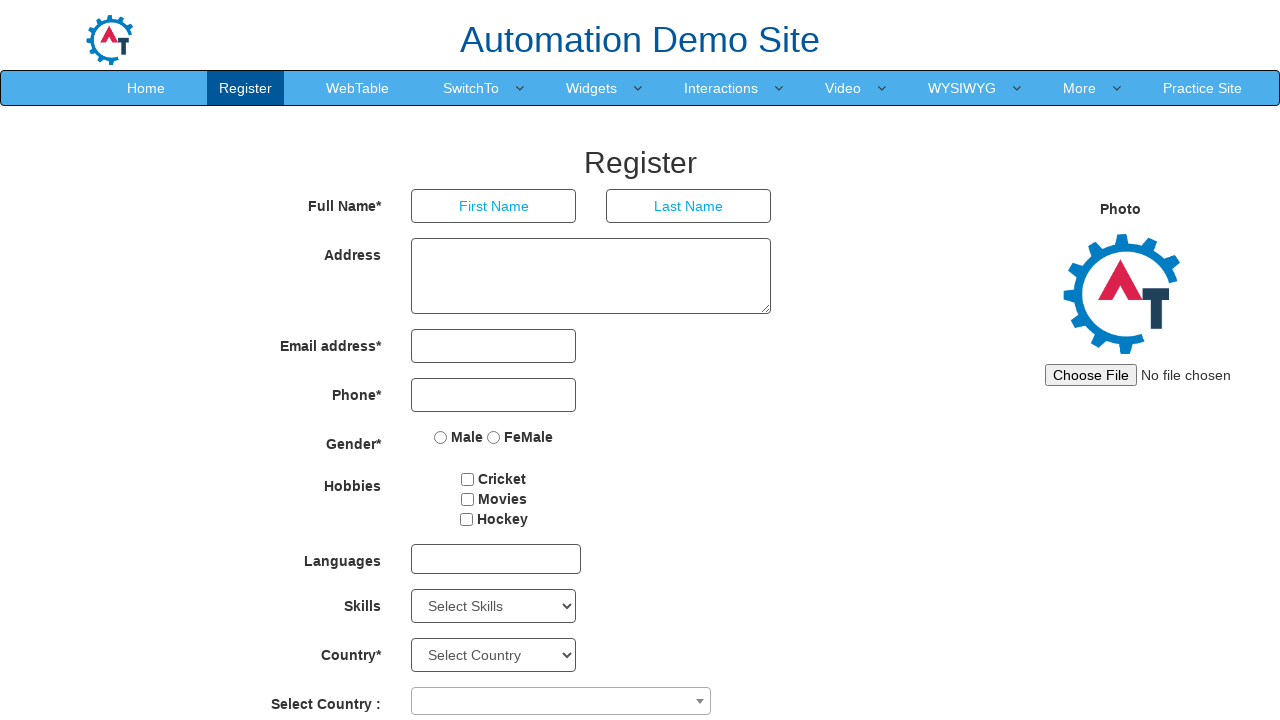

Filled First Name field with 'Sarah' on //input[@placeholder='First Name']
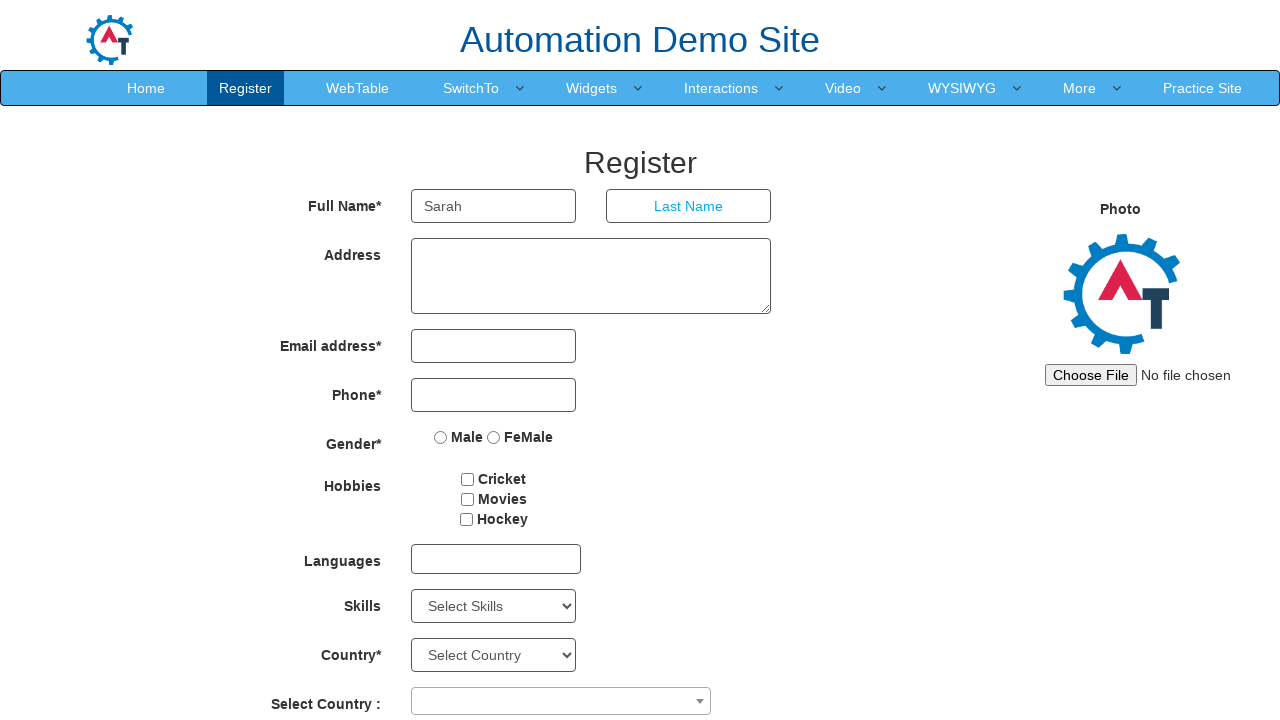

Filled Last Name field with 'Brown' on //input[@placeholder='Last Name']
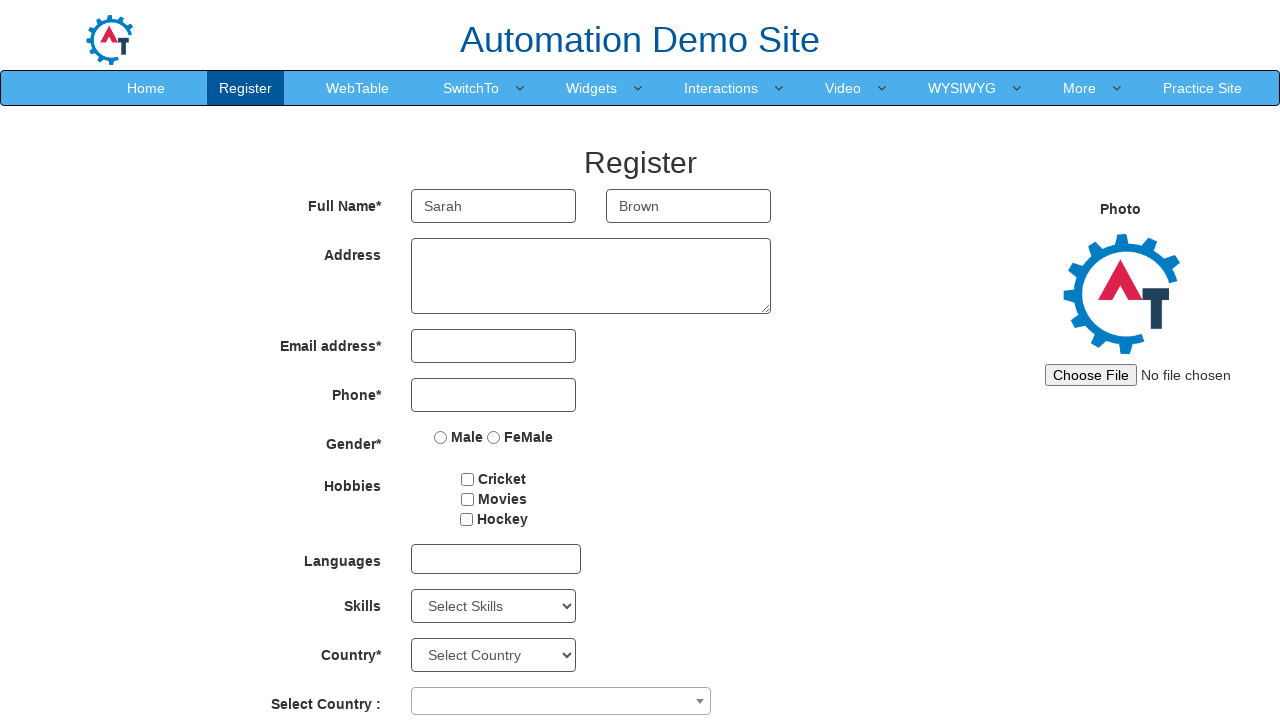

Filled Address field with '321 Elm Street, Lakeside, USA' on //textarea[@rows='3']
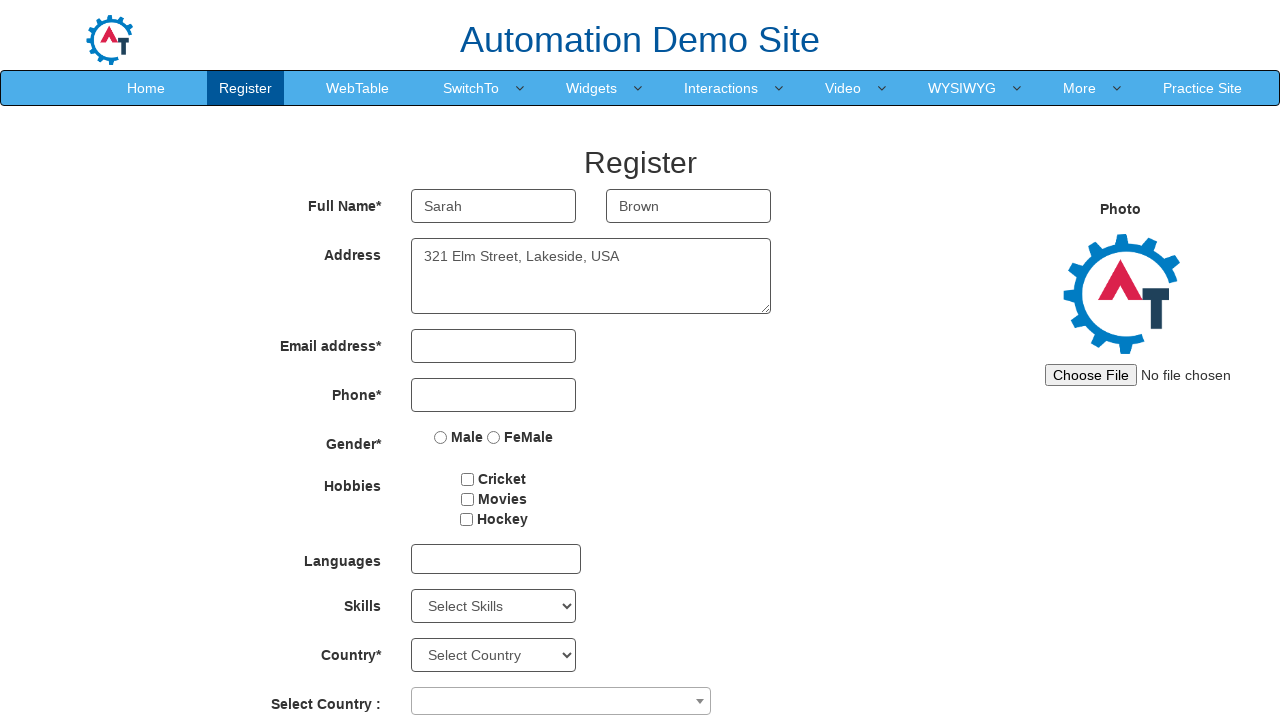

Filled Email field with 'sarah.brown@example.com' on //input[@type='email']
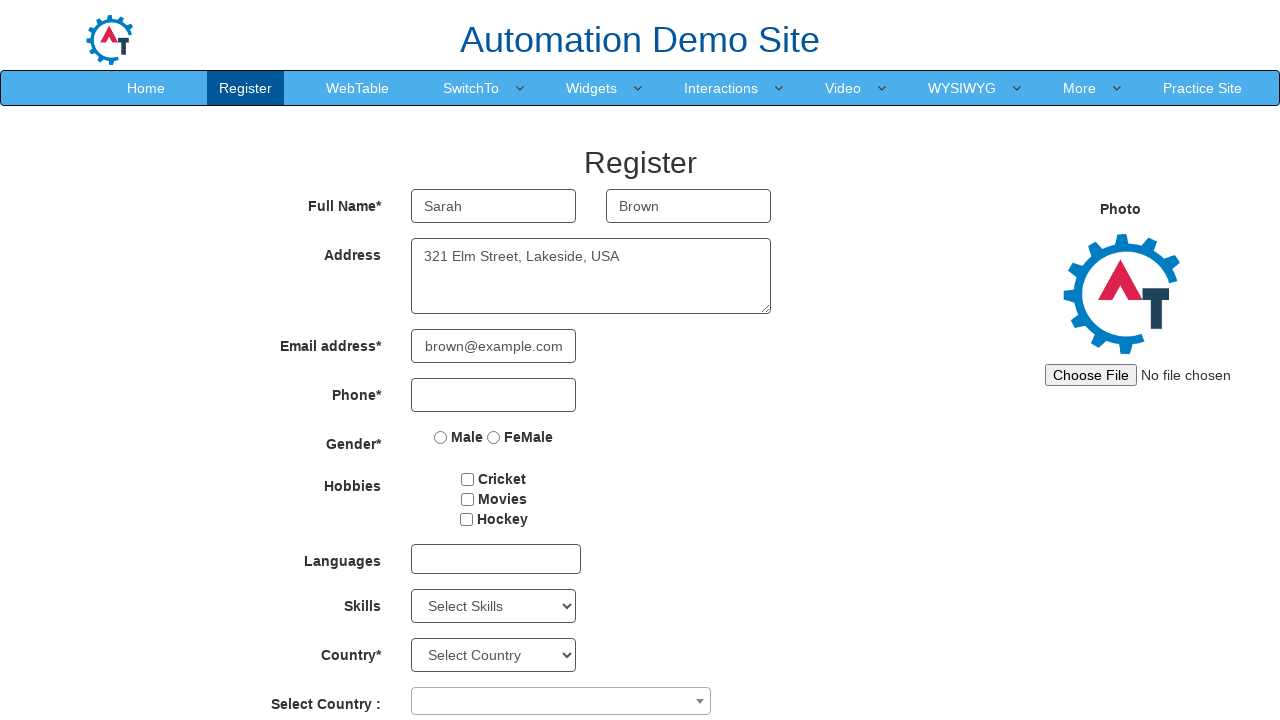

Filled Phone field with '5553334444' on //input[@type='tel']
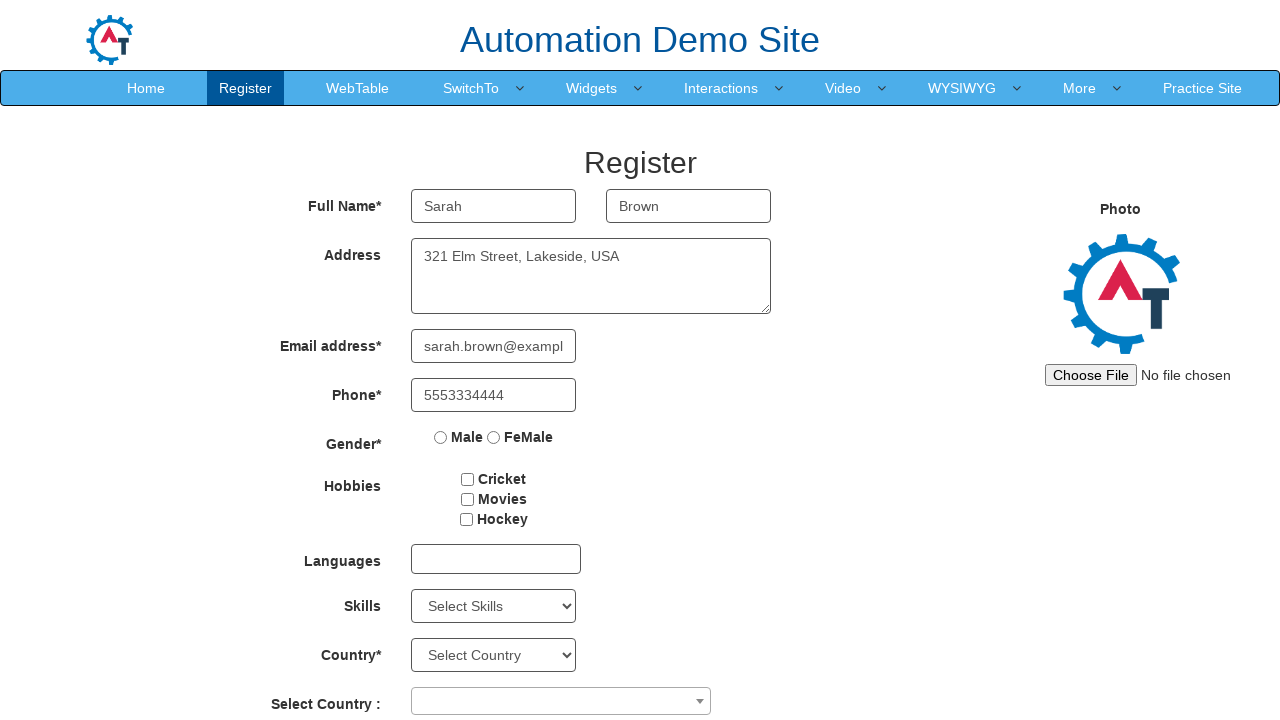

Refreshed page to prepare for next registration form
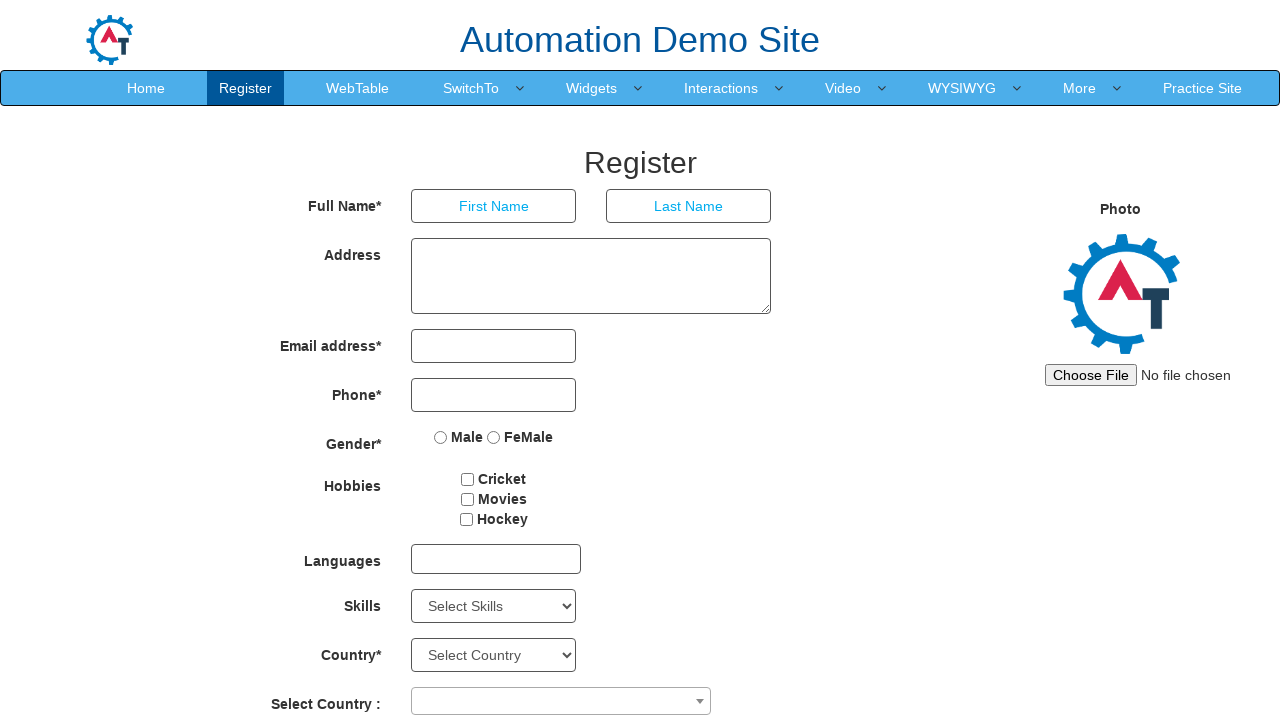

Filled First Name field with 'David' on //input[@placeholder='First Name']
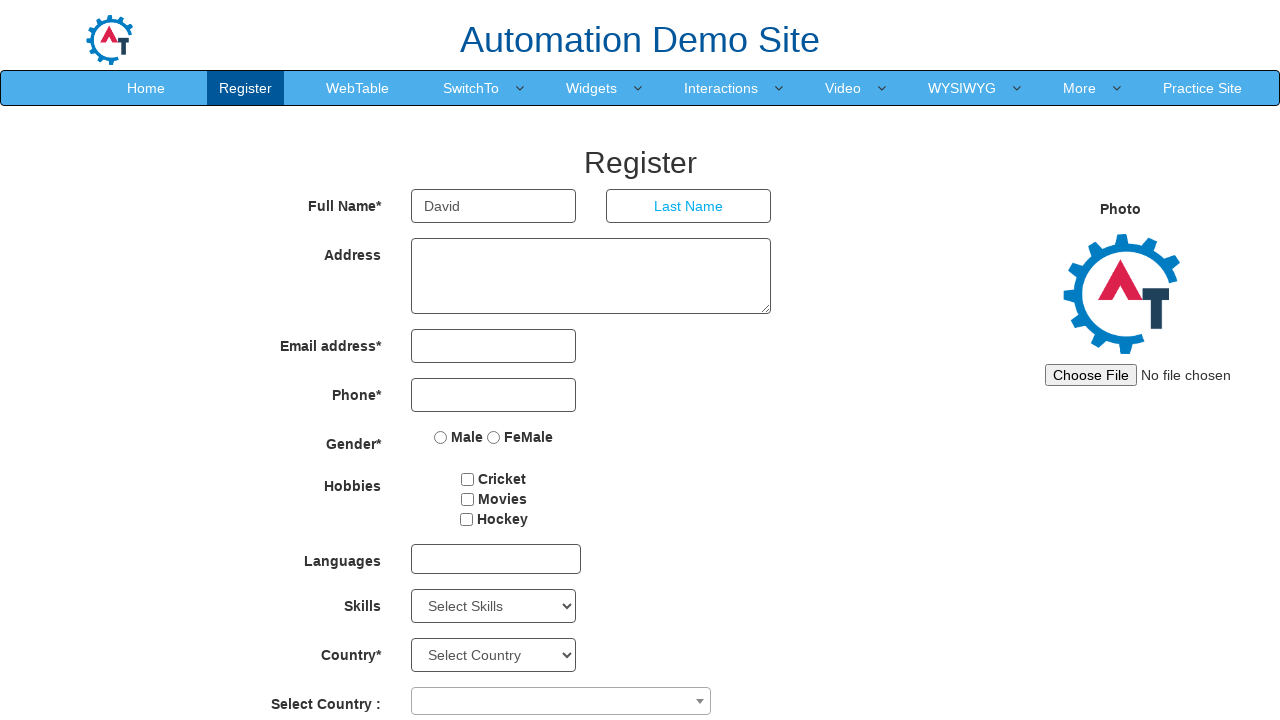

Filled Last Name field with 'Davis' on //input[@placeholder='Last Name']
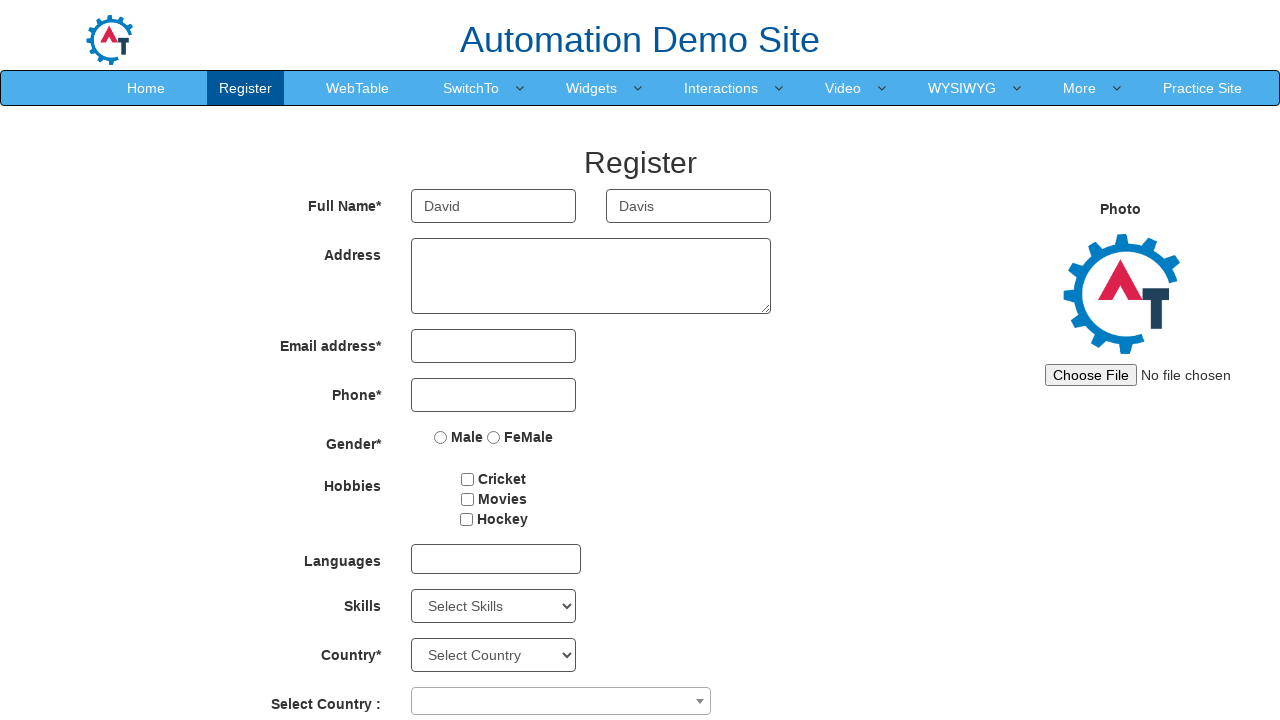

Filled Address field with '654 Maple Drive, Mountain View, USA' on //textarea[@rows='3']
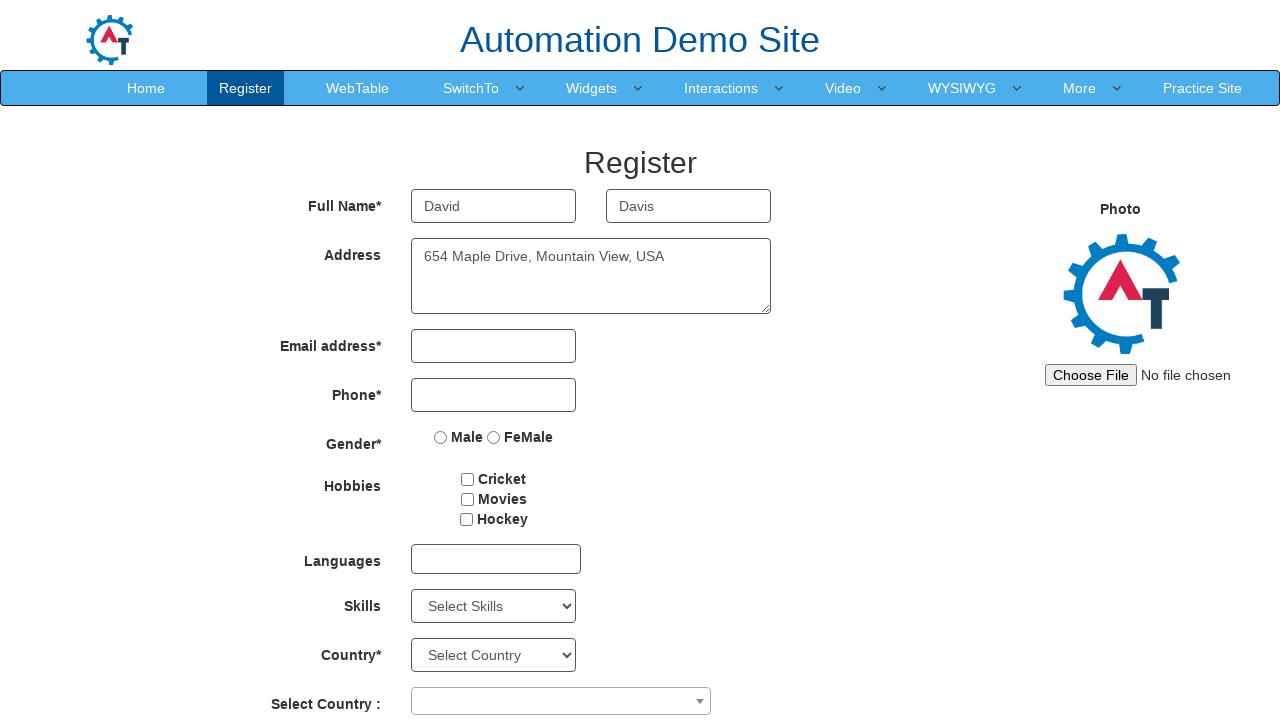

Filled Email field with 'david.davis@example.com' on //input[@type='email']
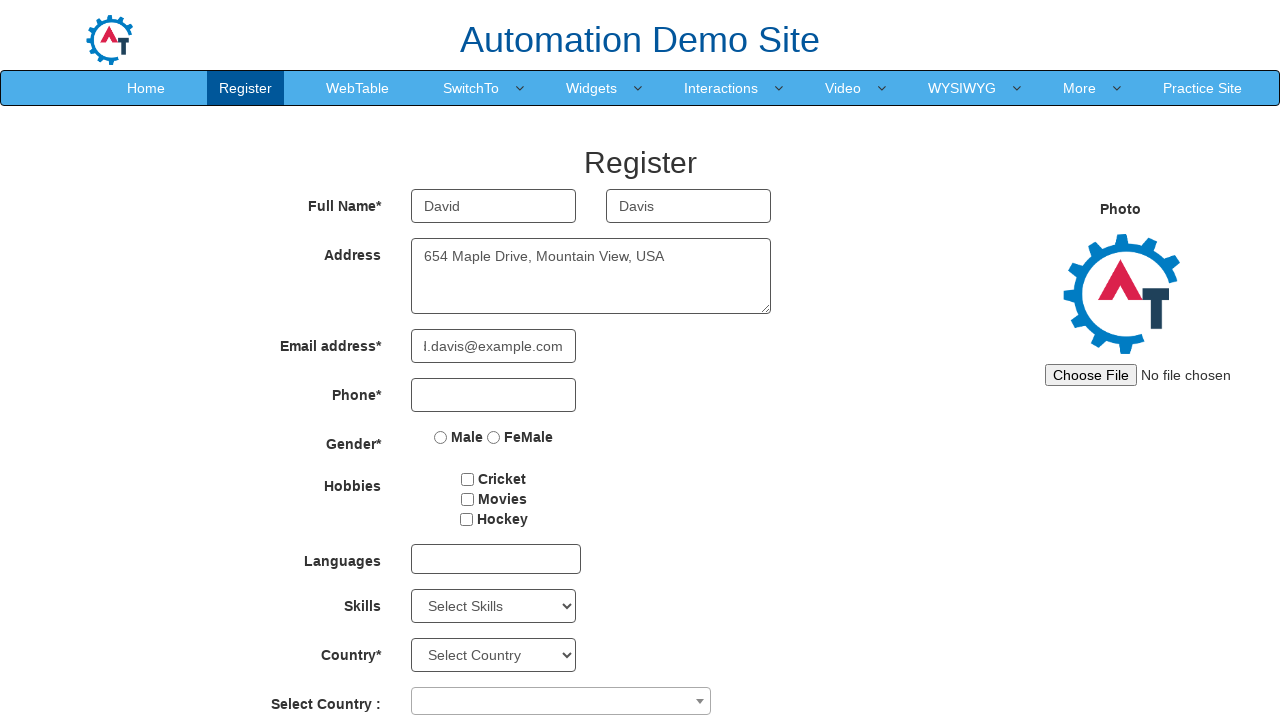

Filled Phone field with '5557778888' on //input[@type='tel']
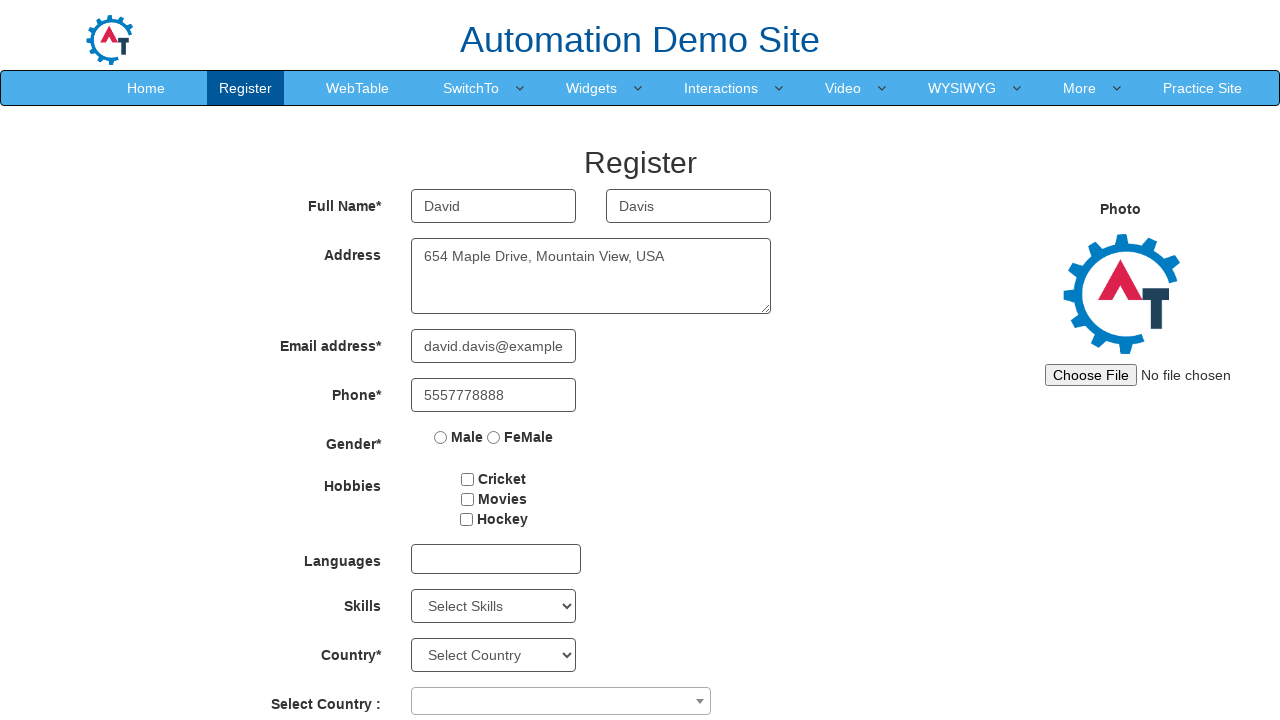

Refreshed page to prepare for next registration form
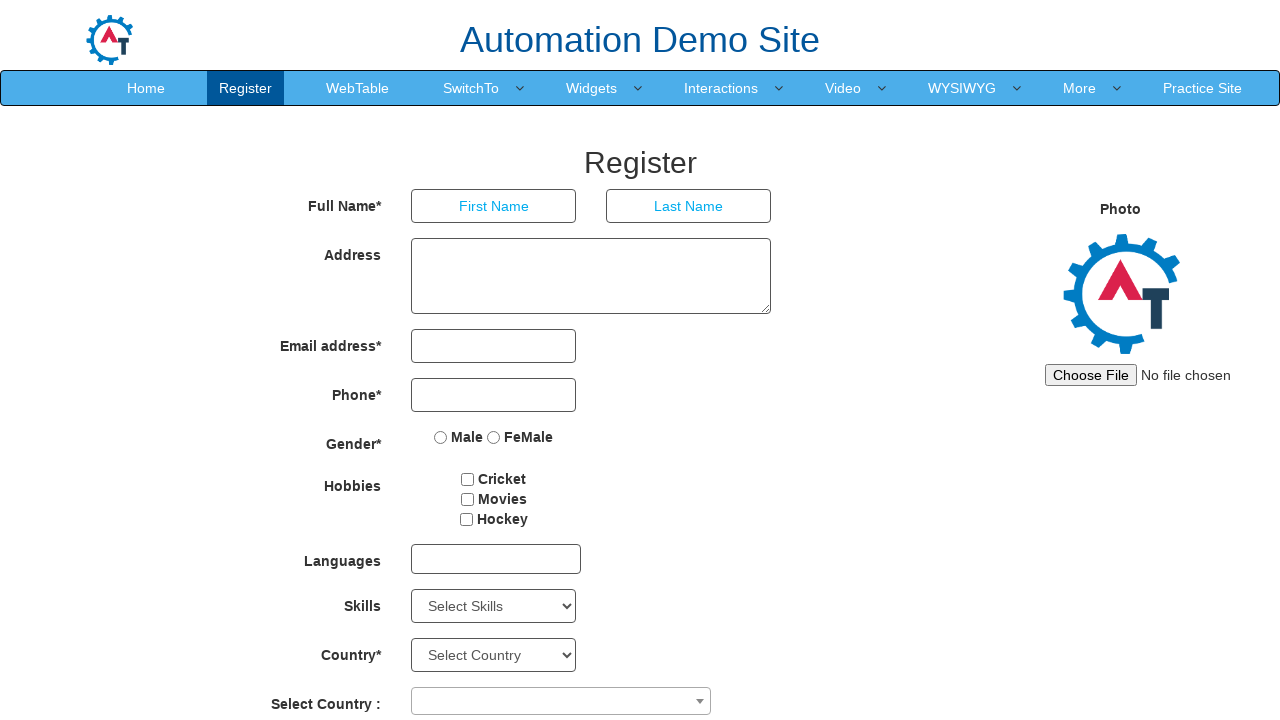

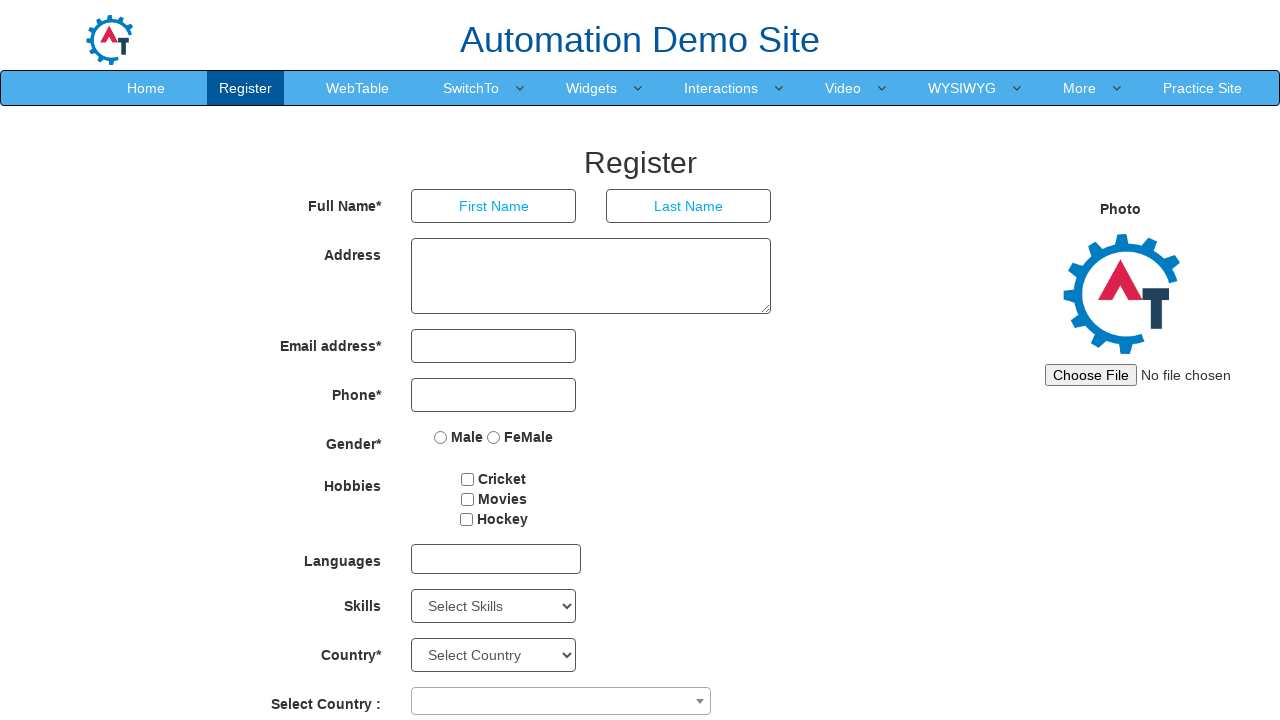